Tests job search functionality on a Brazilian job board by searching for "estágio" (internship), waiting for results to load, and navigating through multiple result pages.

Starting URL: https://riovagas.com.br/

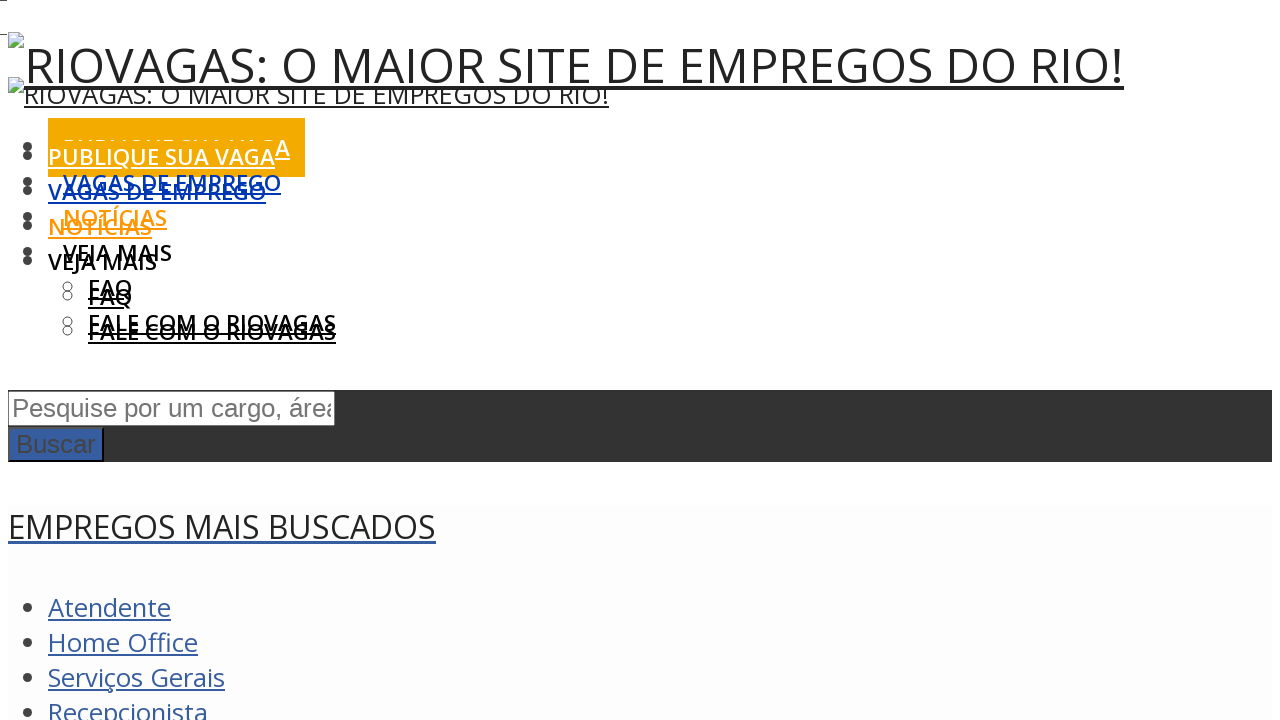

Filled search box with 'estágio' (internship) on #s
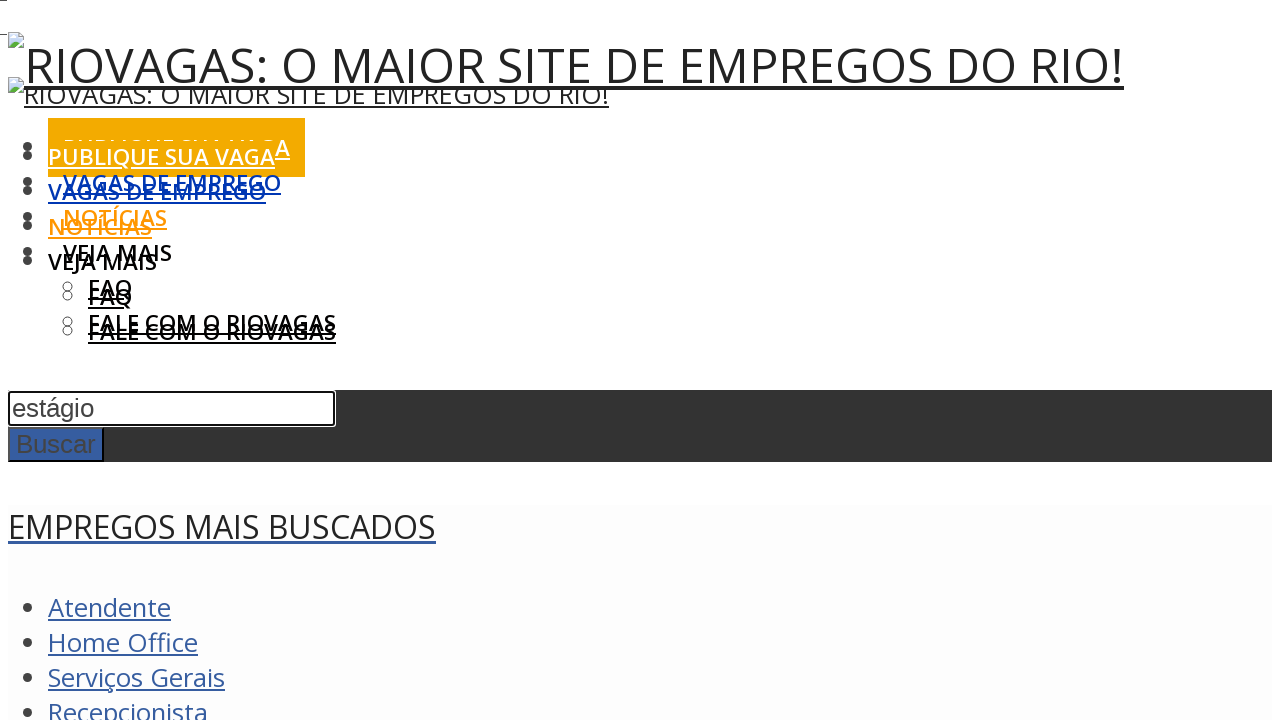

Pressed Enter to submit search on #s
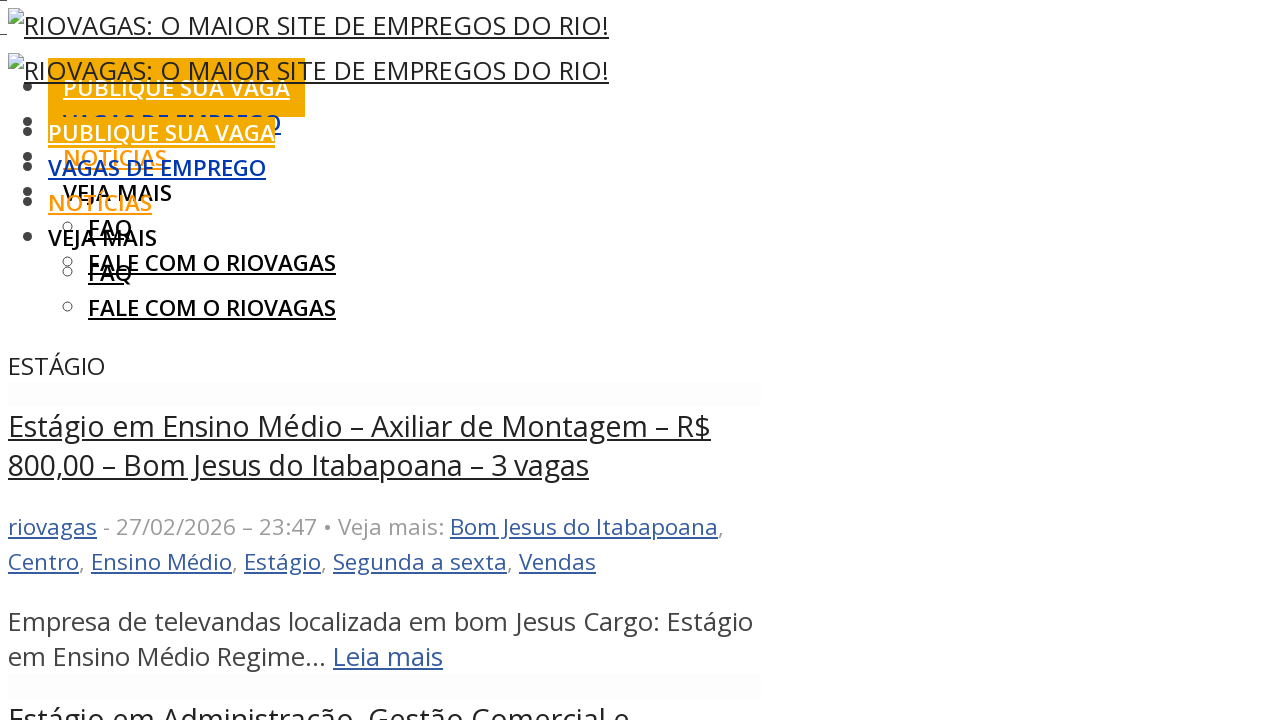

Search results loaded
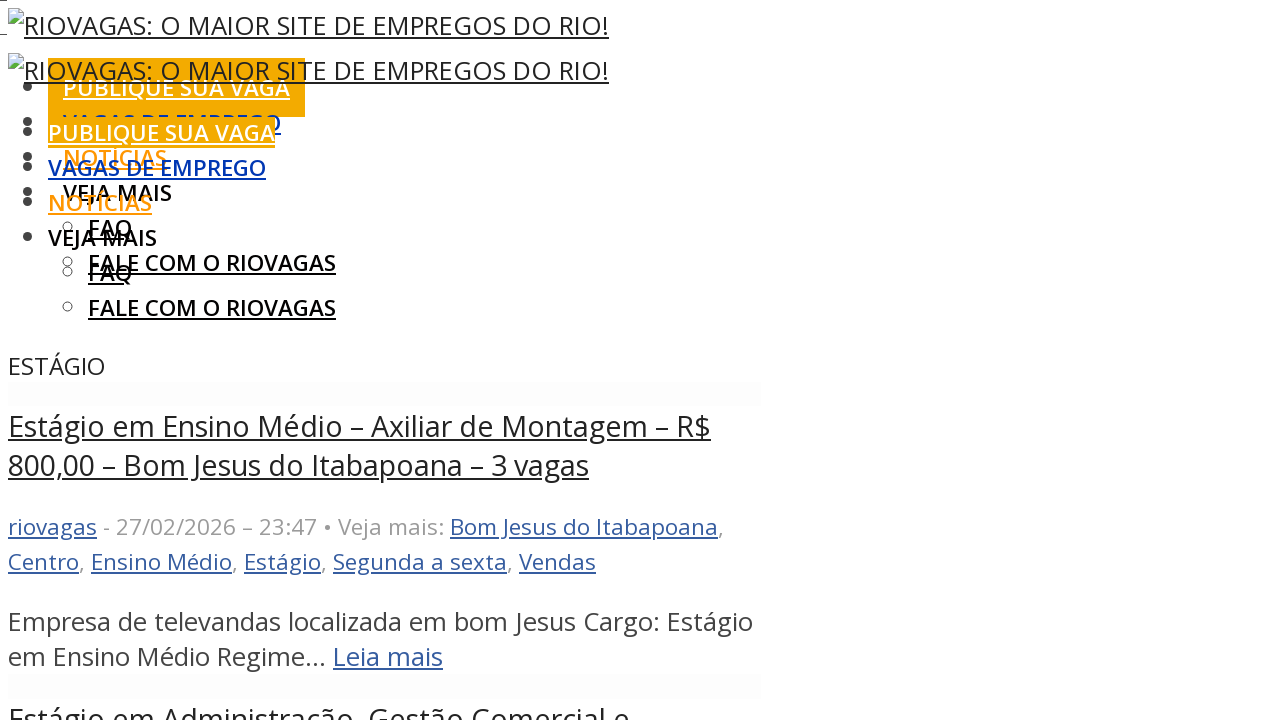

Results container loaded on page 1
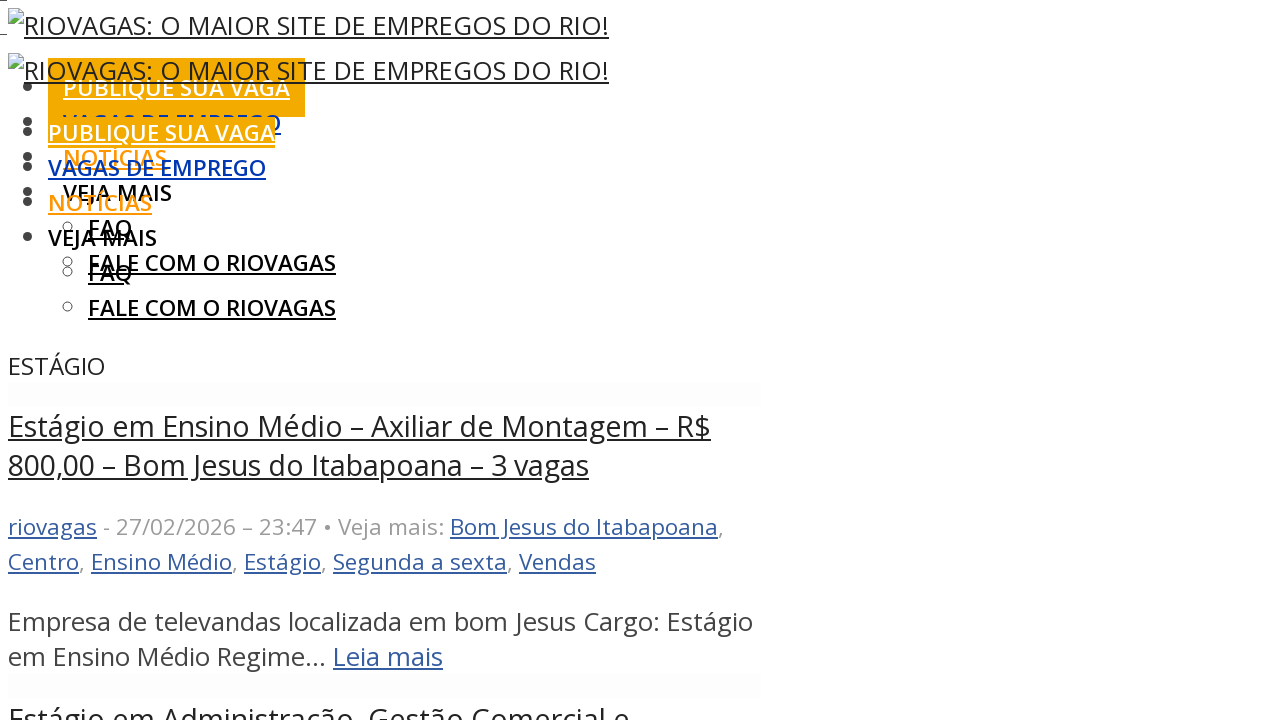

Job articles loaded on page 1
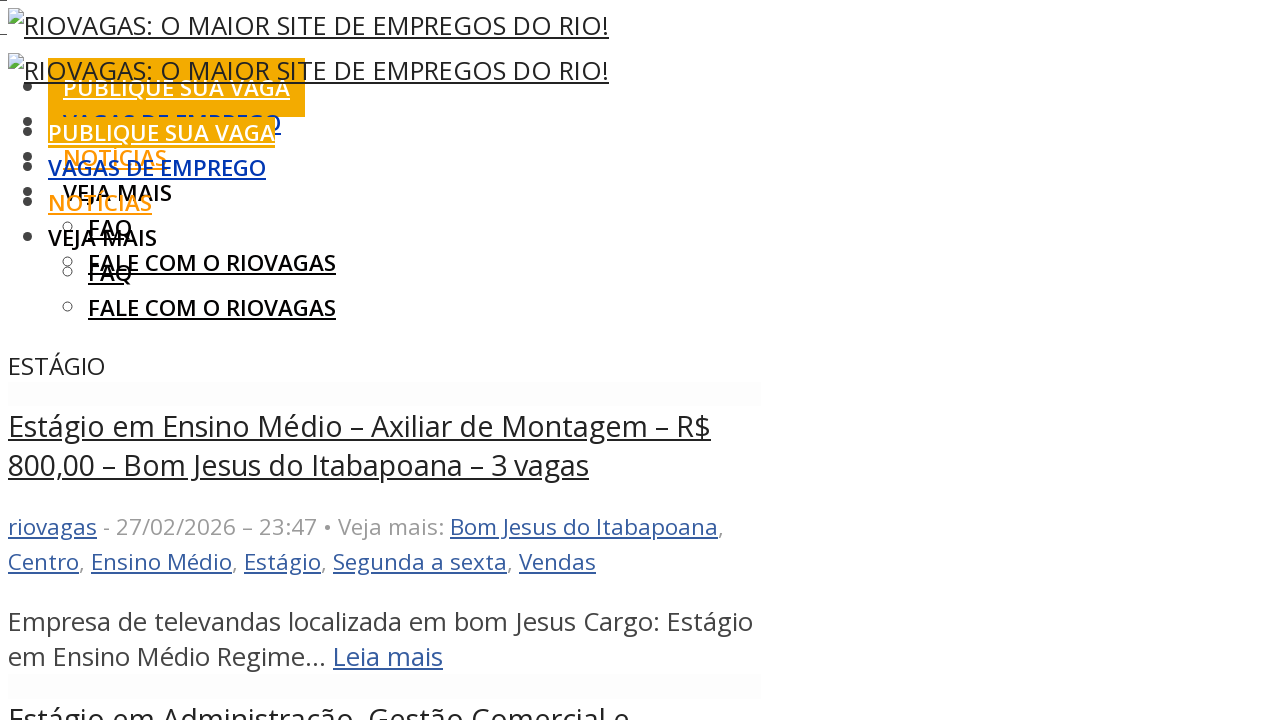

Results container loaded on page 2
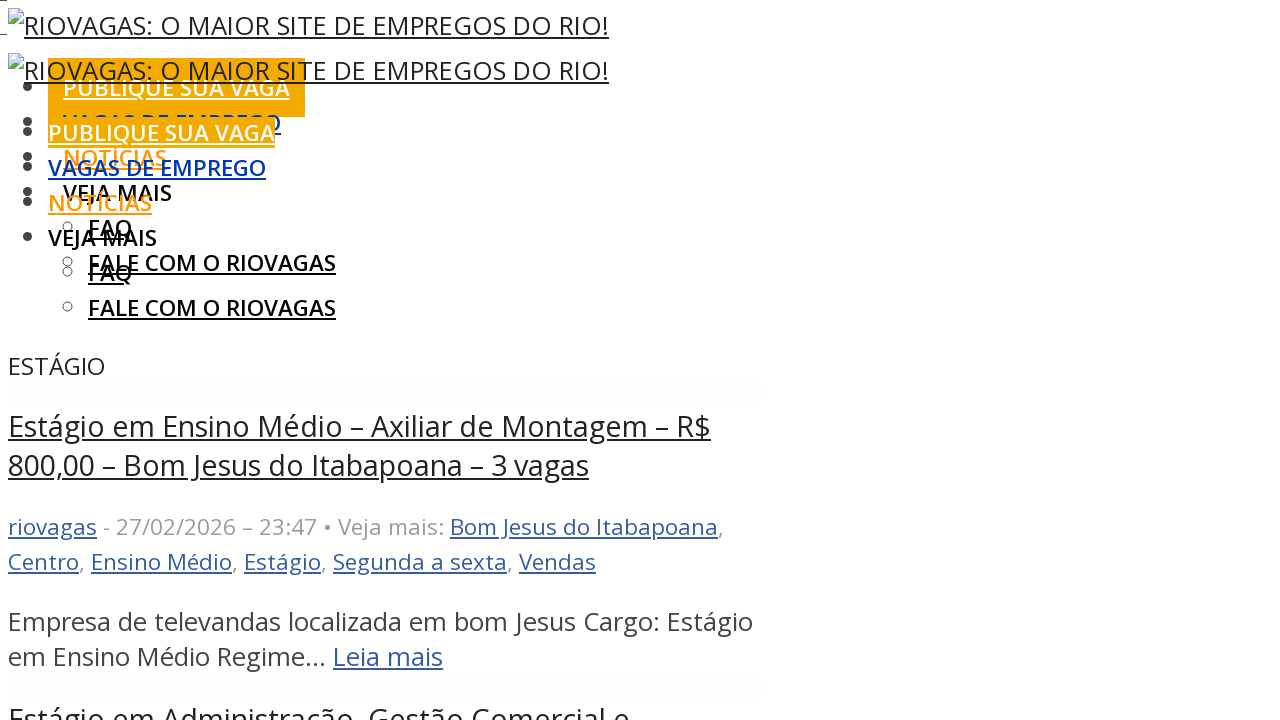

Job articles loaded on page 2
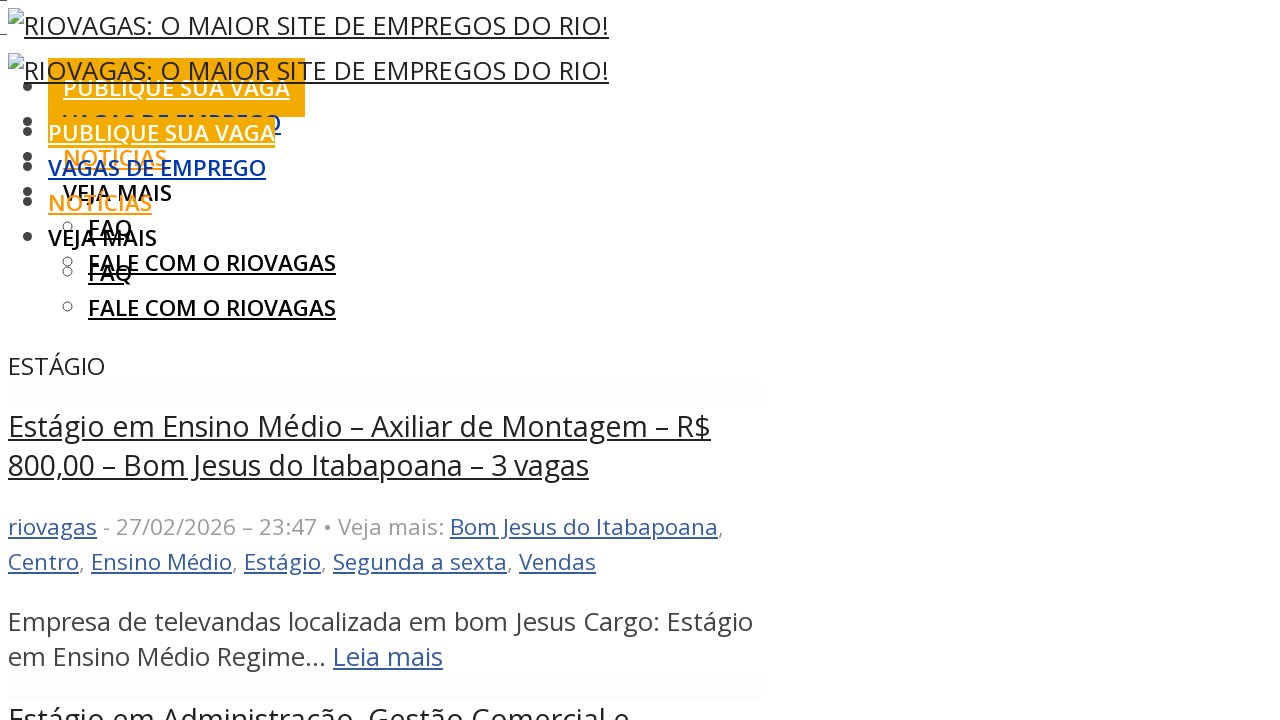

Results container loaded on page 3
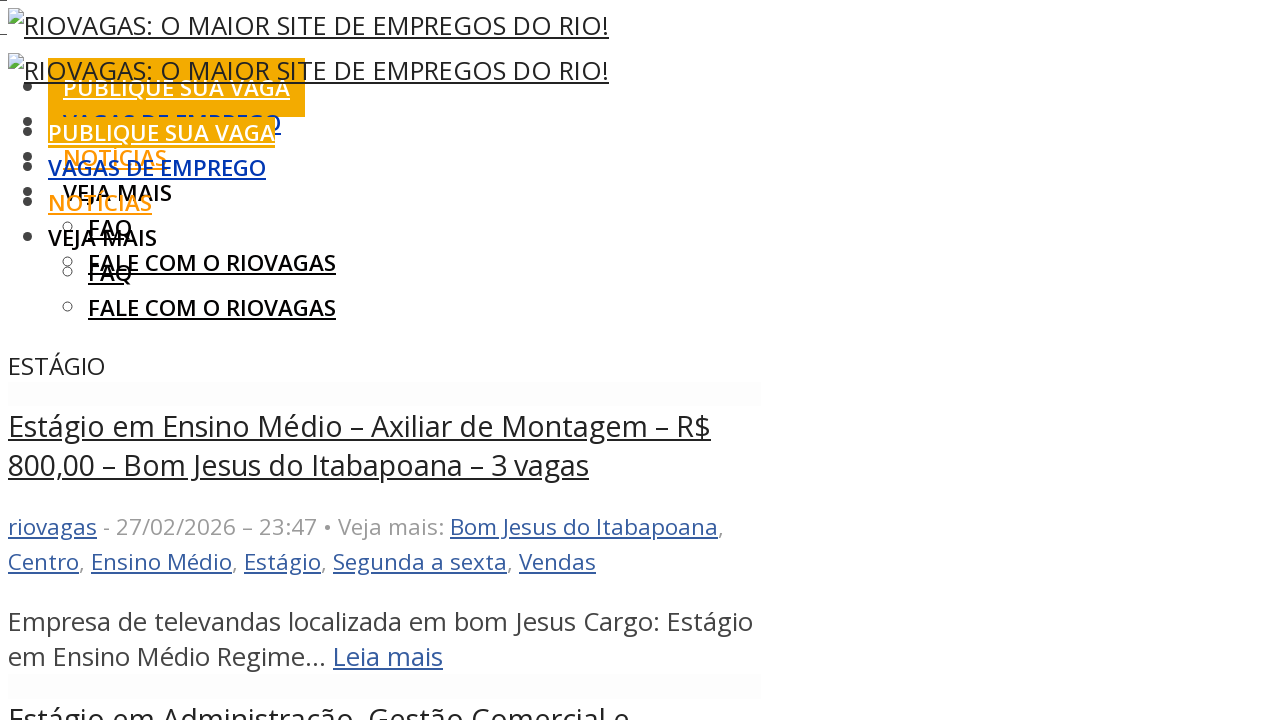

Job articles loaded on page 3
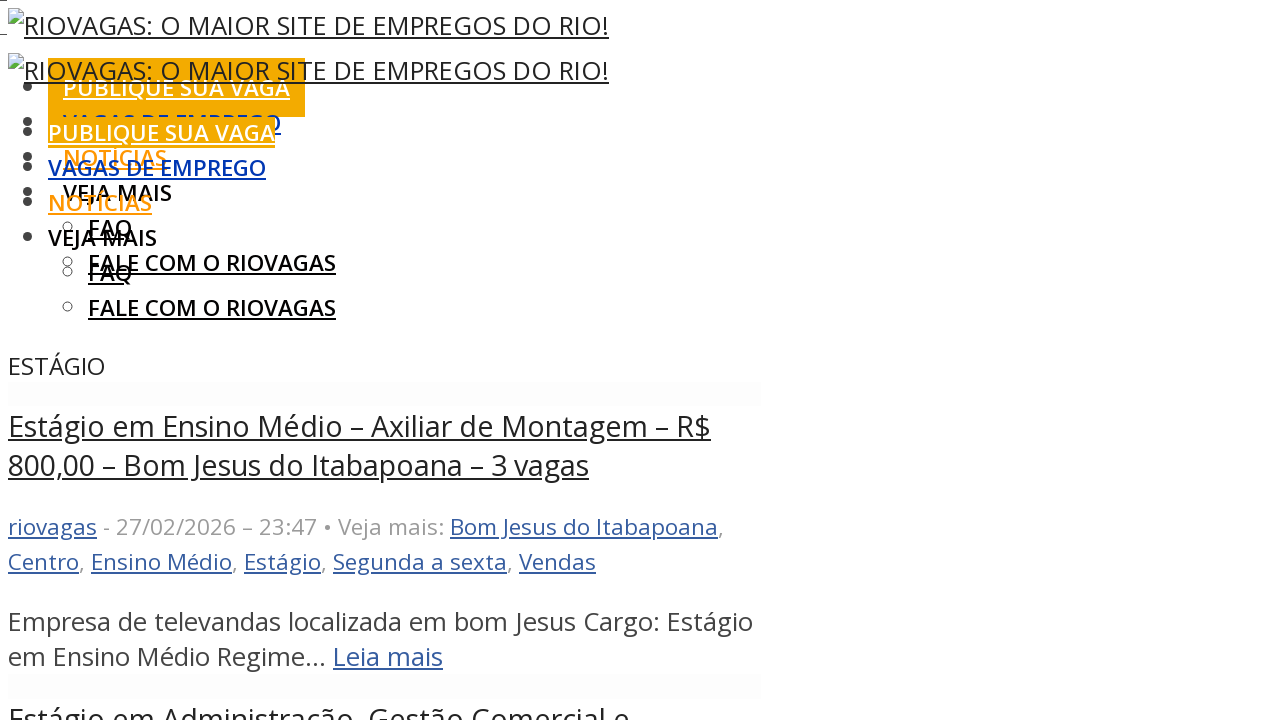

Results container loaded on page 4
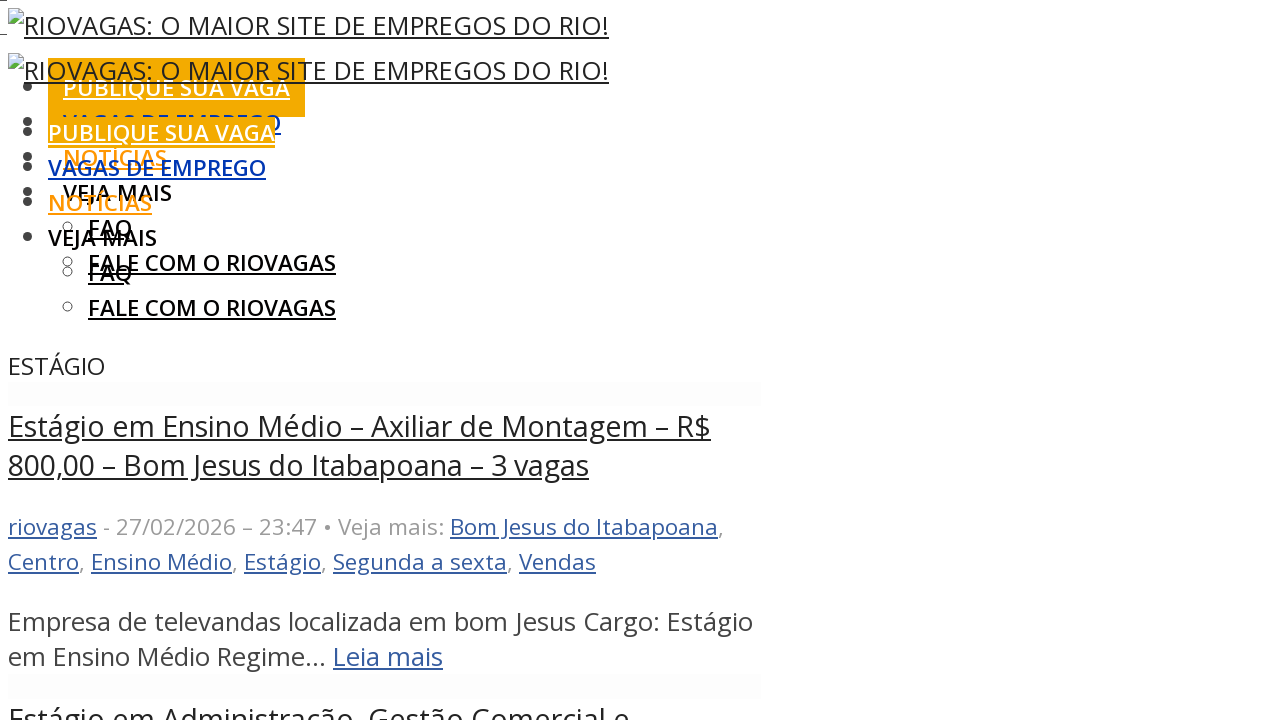

Job articles loaded on page 4
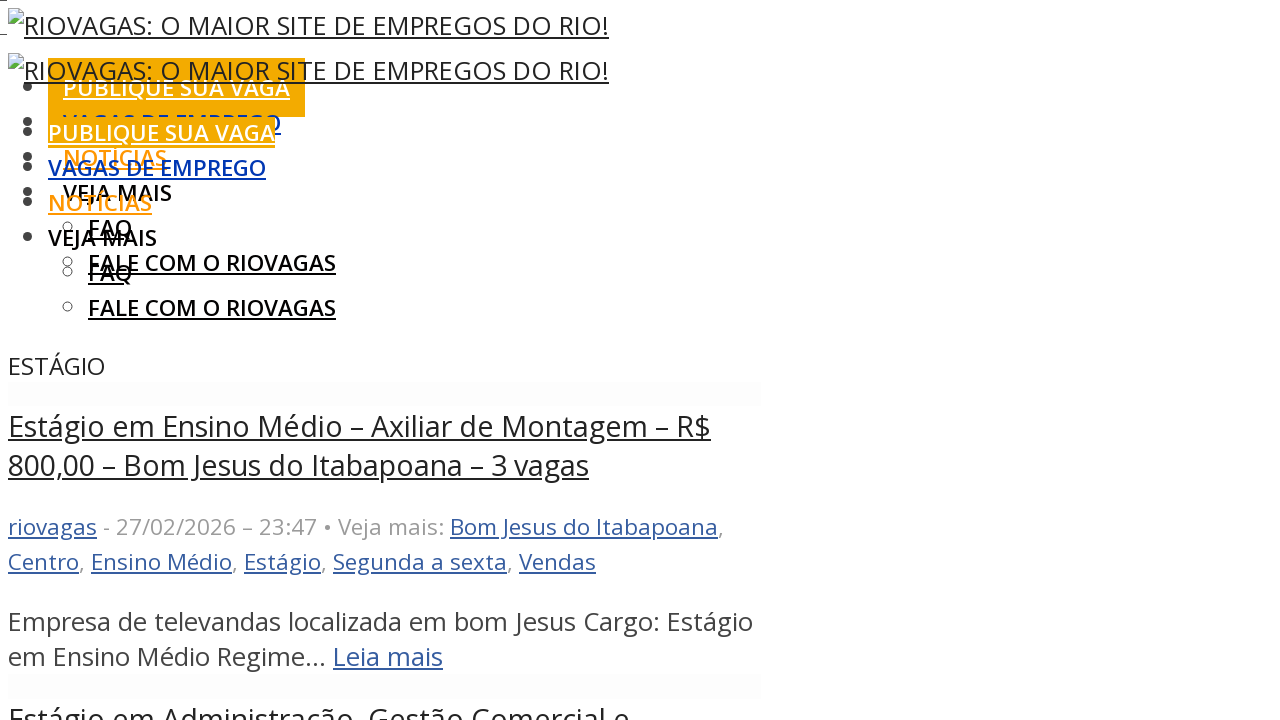

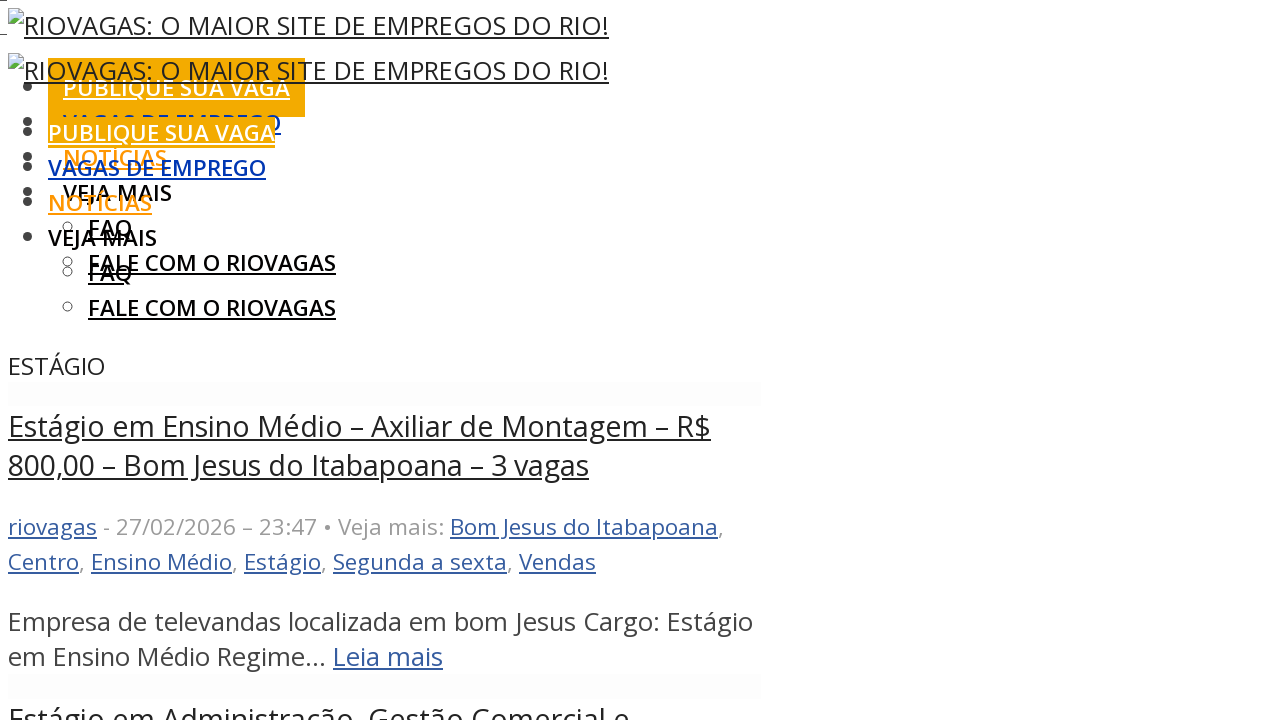